Tests JavaScript alert functionality by navigating to JavaScript Alerts page and interacting with a prompt alert by entering text

Starting URL: https://the-internet.herokuapp.com/

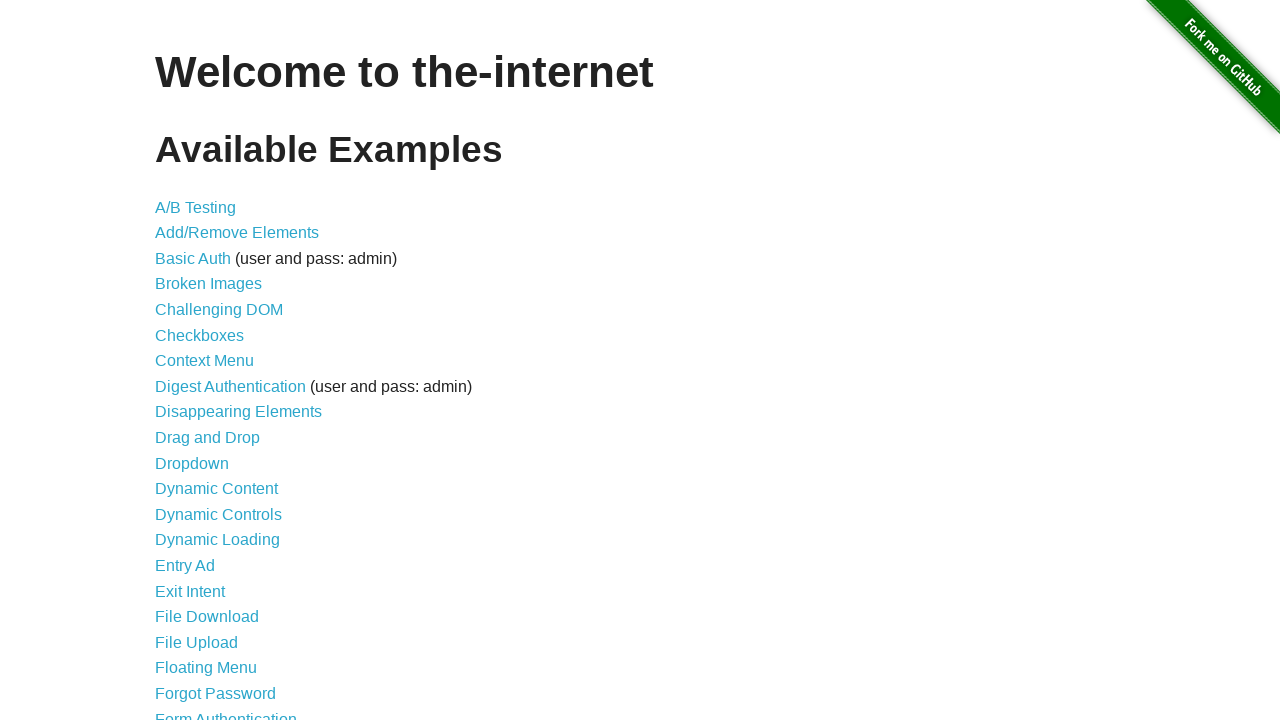

Clicked on JavaScript Alerts link at (214, 361) on text=JavaScript Alerts
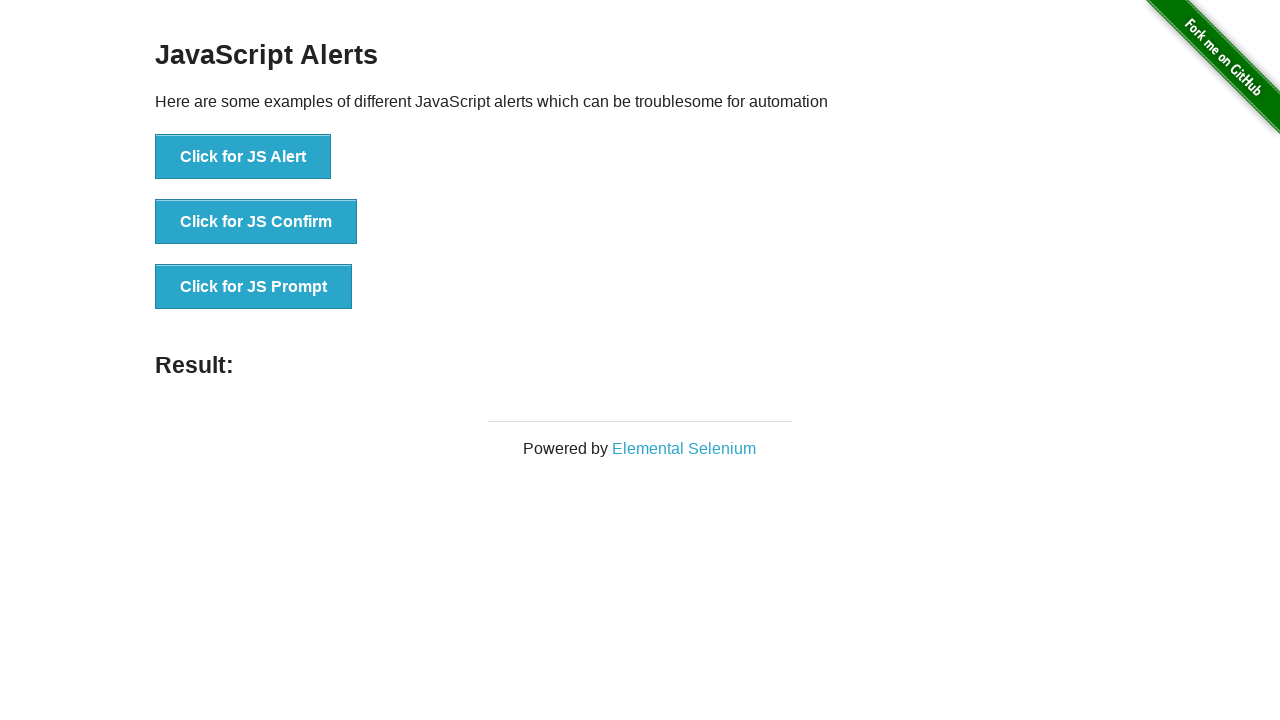

Clicked on JS Prompt button at (254, 287) on button:has-text('Click for JS Prompt')
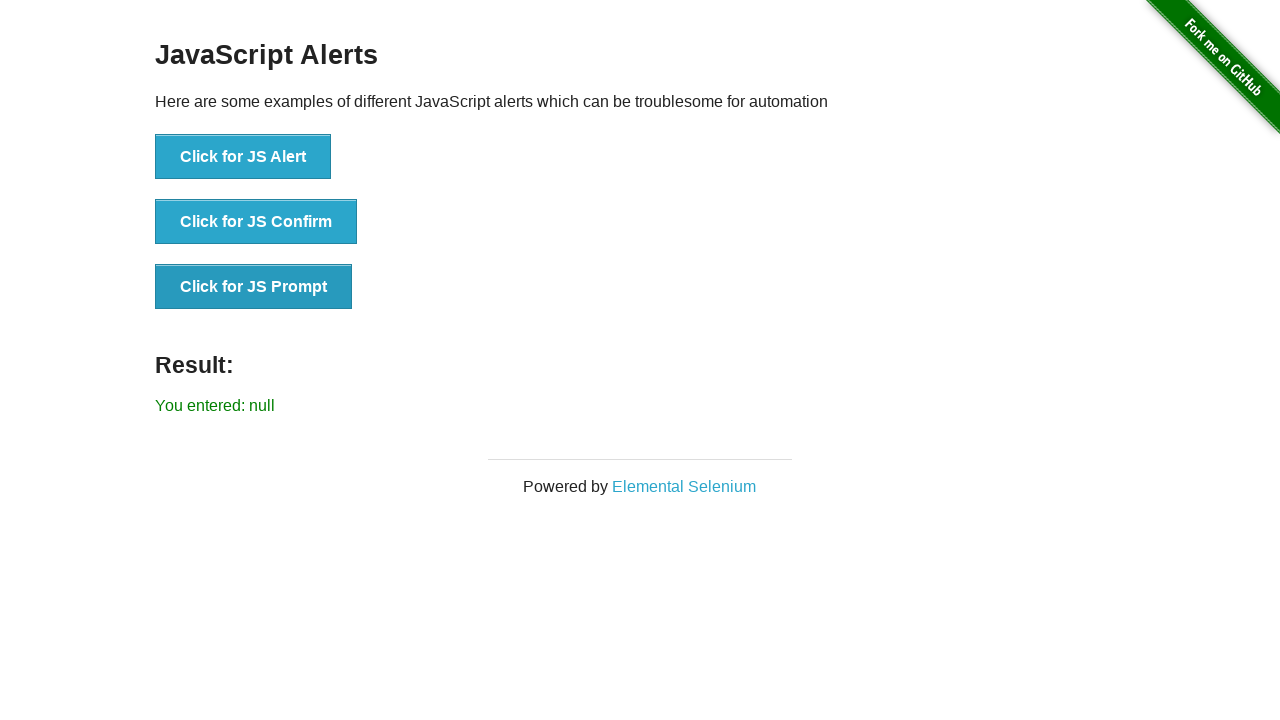

Set up dialog handler to accept prompt with 'sample prompt'
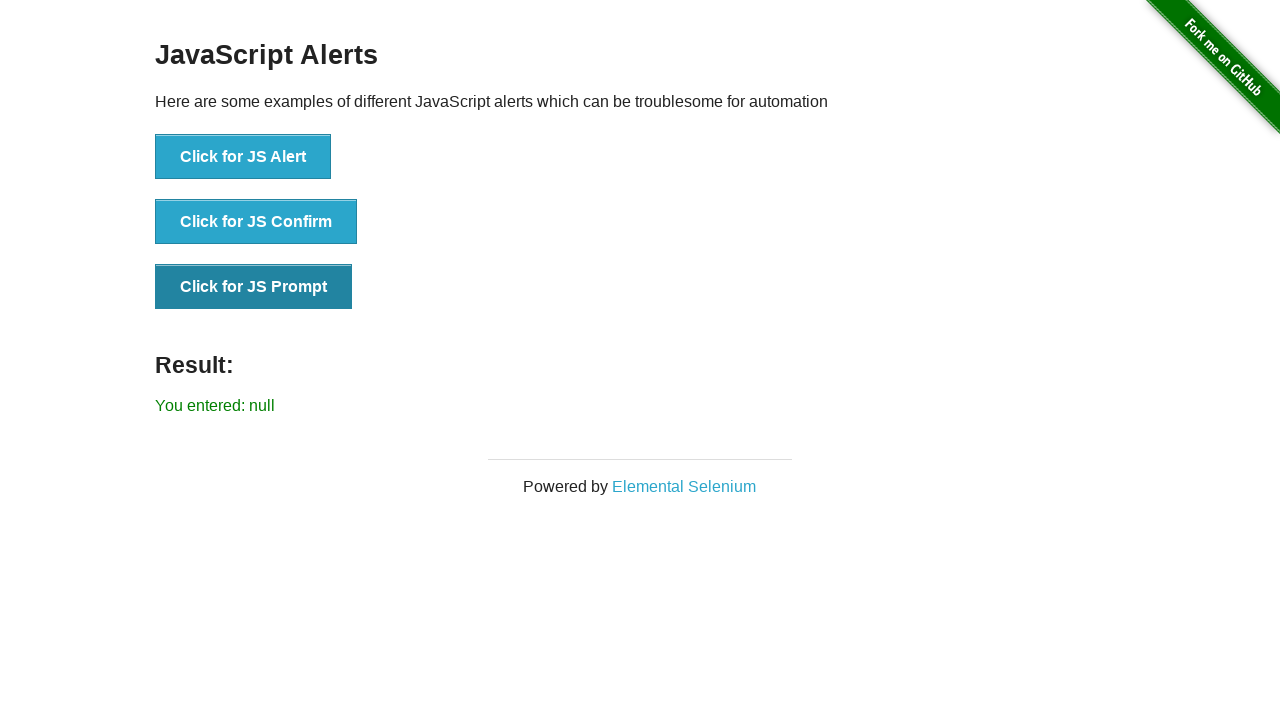

Clicked on JS Prompt button to trigger dialog at (254, 287) on button:has-text('Click for JS Prompt')
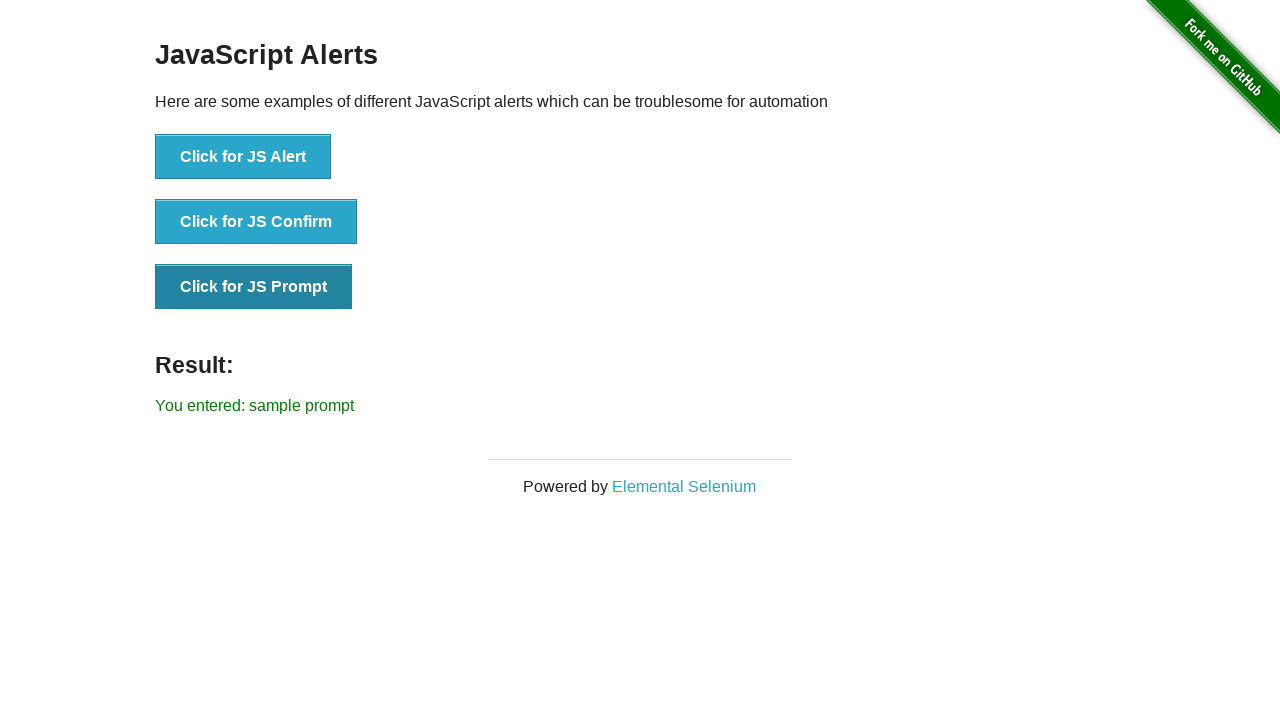

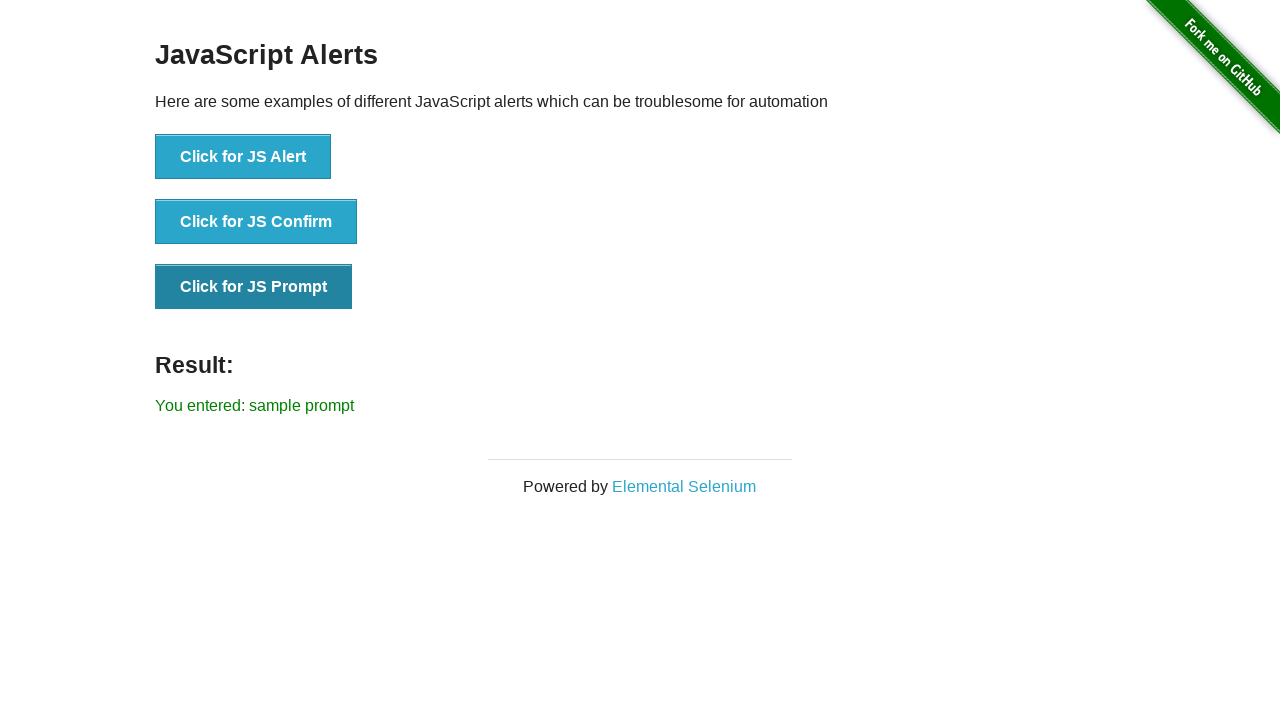